Tests multi-select dropdown functionality by selecting and deselecting options using index and value methods on a standard multi-select element.

Starting URL: https://demoqa.com/select-menu

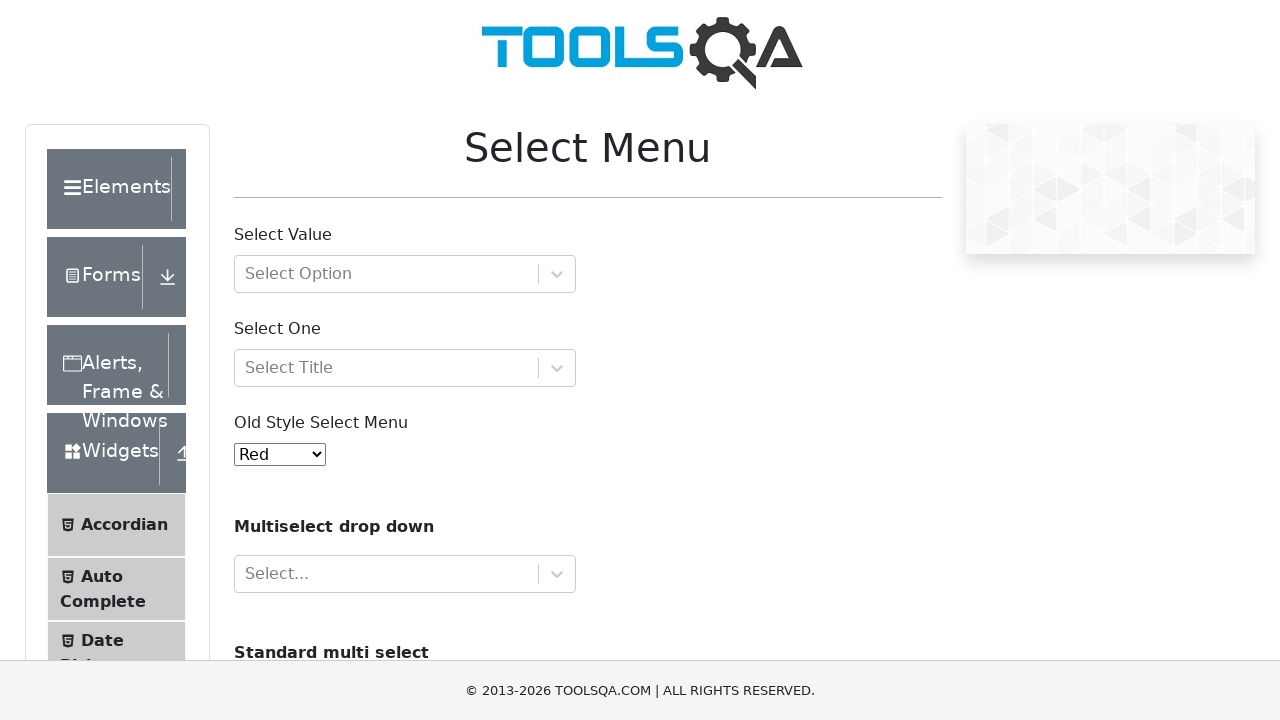

Scrolled down to make multi-select element visible
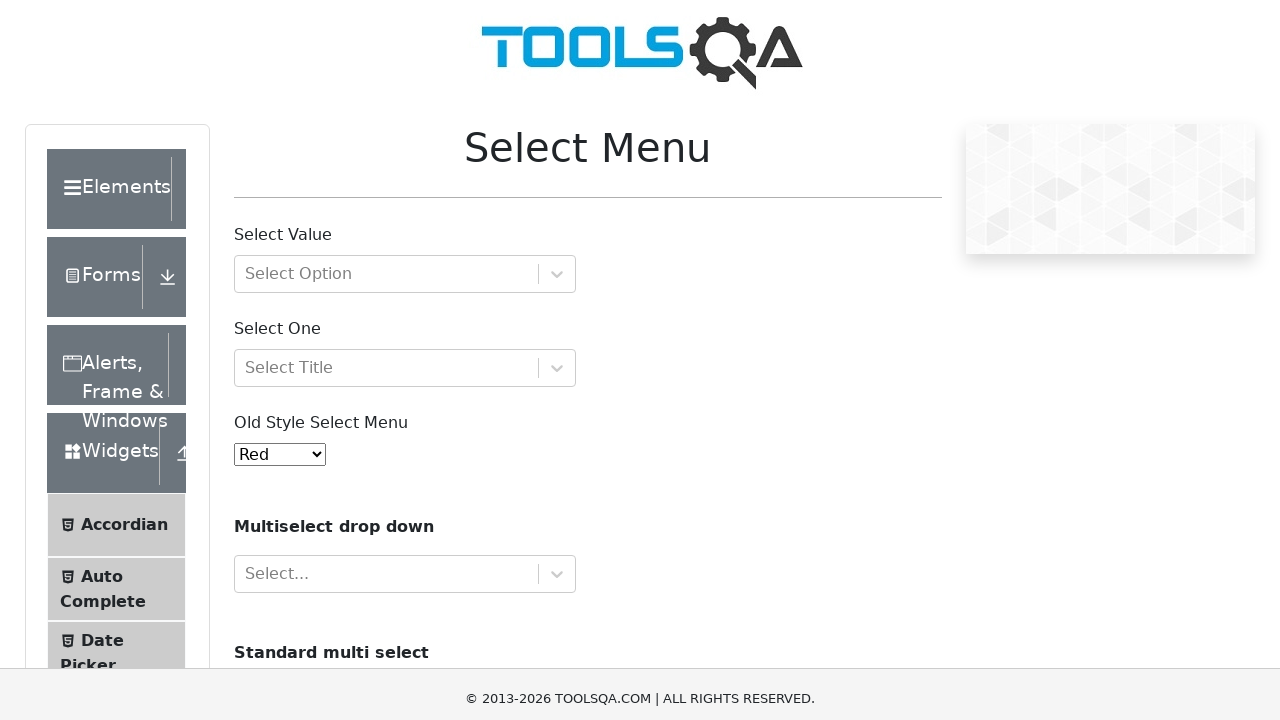

Standard multi-select element (#cars) is visible and ready
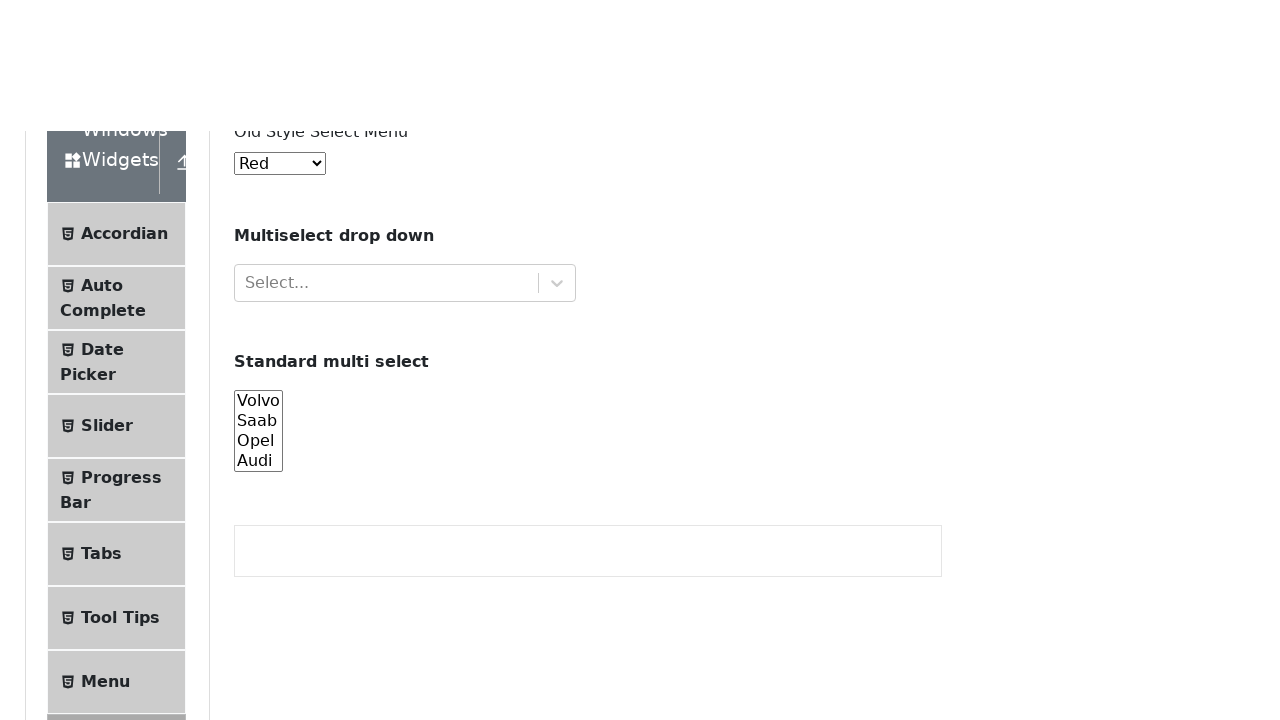

Selected 'Opel' by index 2 in the multi-select dropdown on #cars
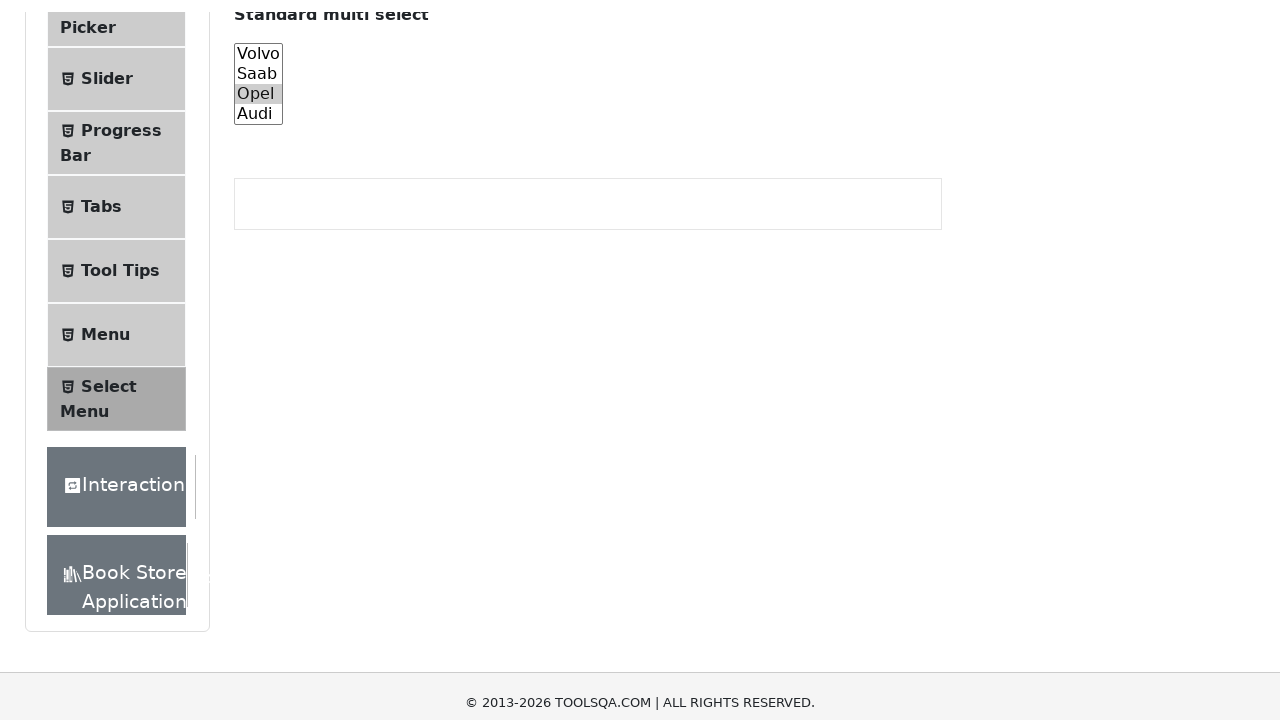

Waited 1 second
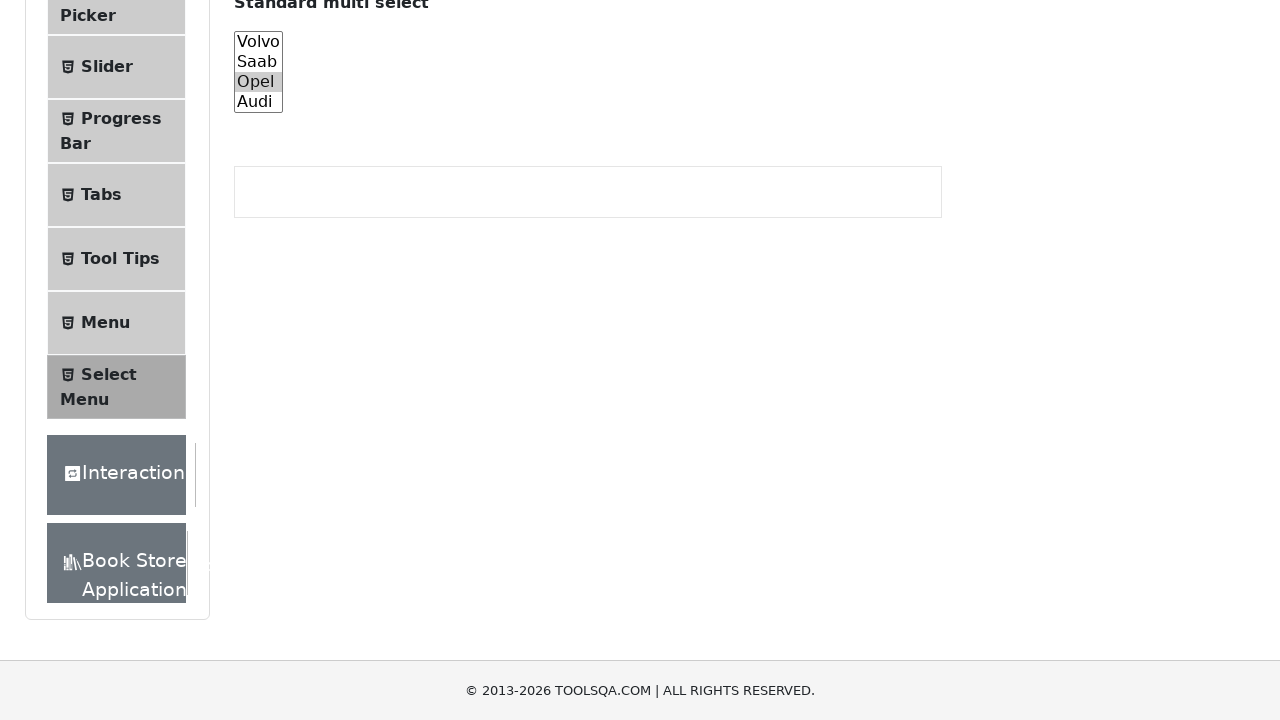

Deselected Opel and selected 'Saab' by value in the multi-select on #cars
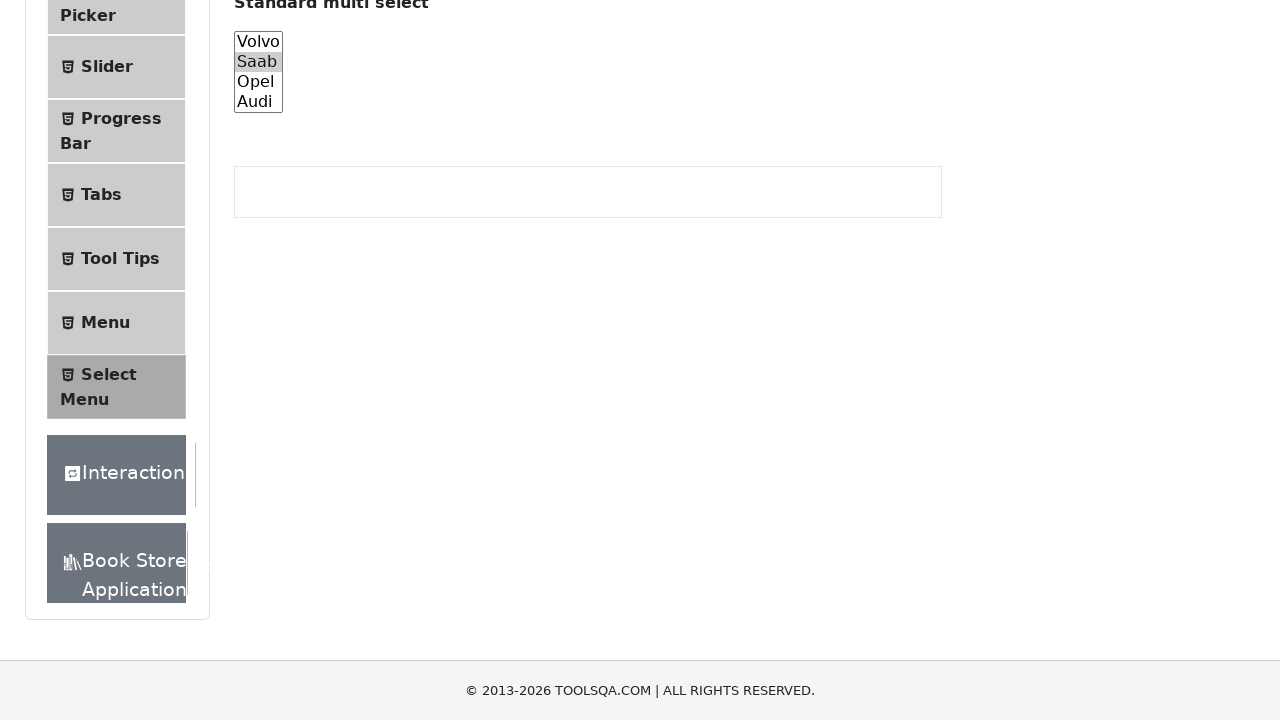

Waited 1 second
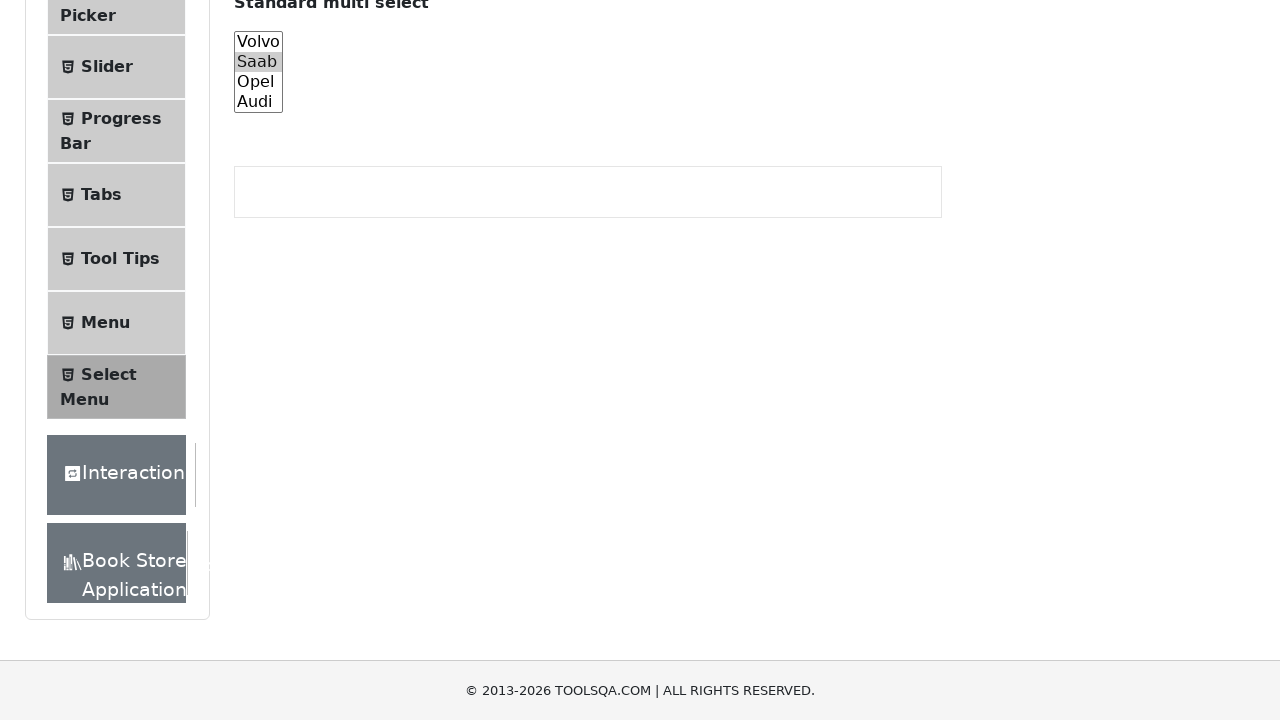

Deselected all options in the multi-select by passing empty array on #cars
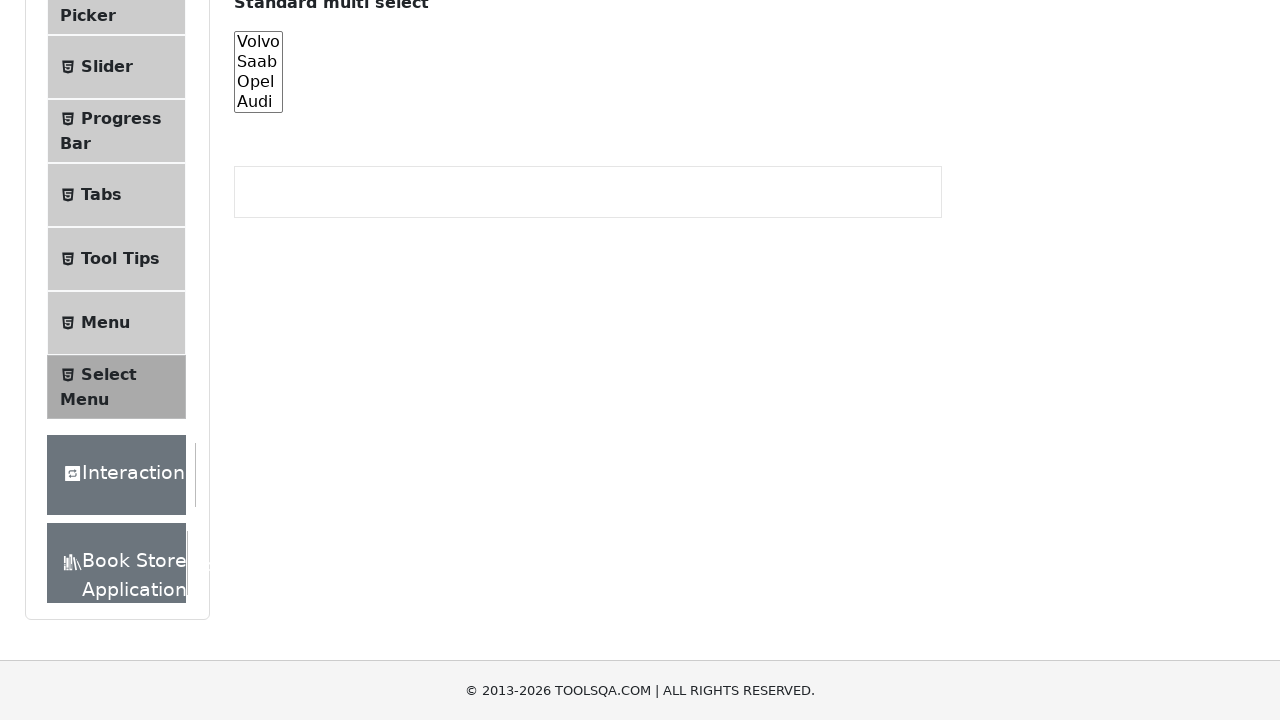

Verified multi-select element (#cars) exists and is functional
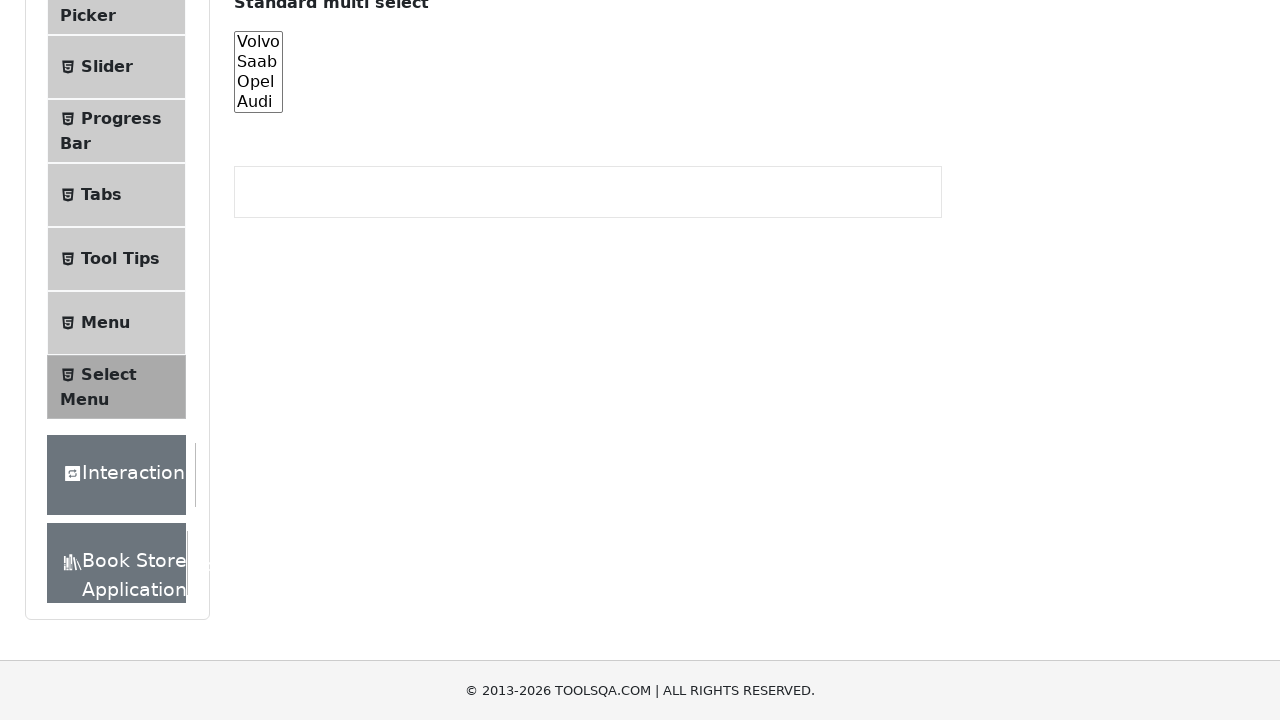

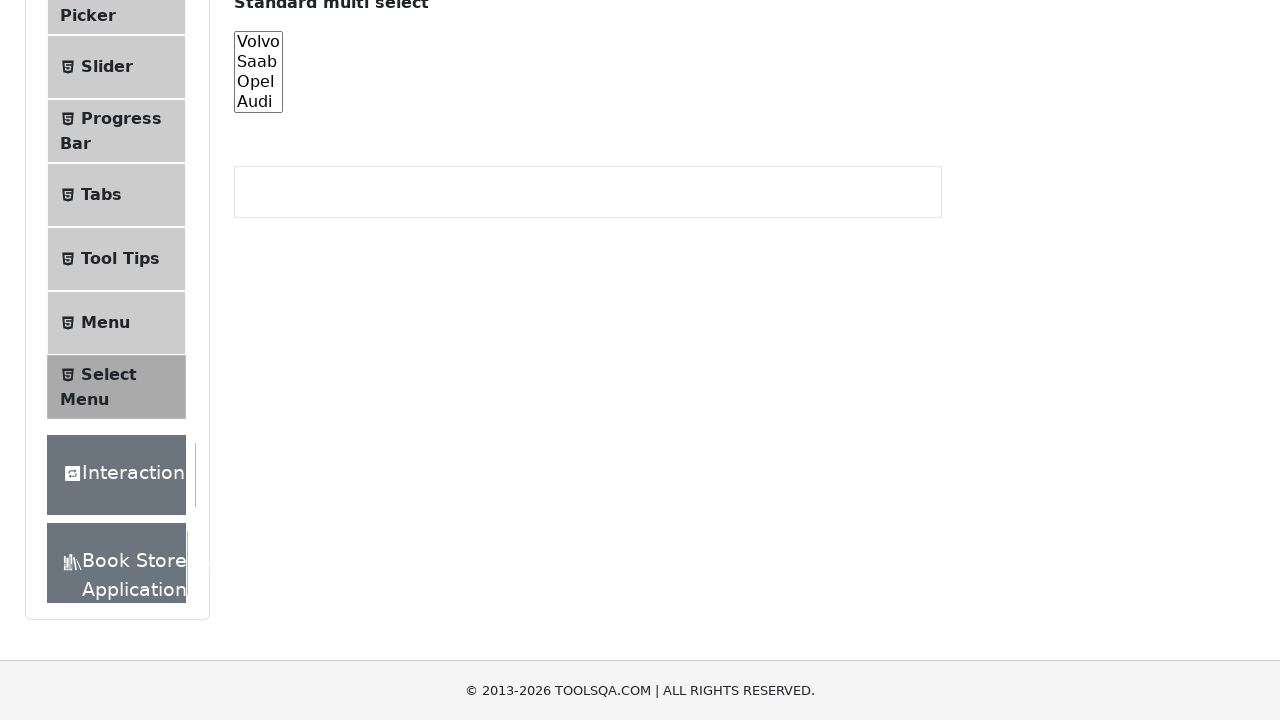